Tests calculator addition functionality by entering 5 + 10 and verifying the result is 15

Starting URL: https://calculatorhtml.onrender.com/

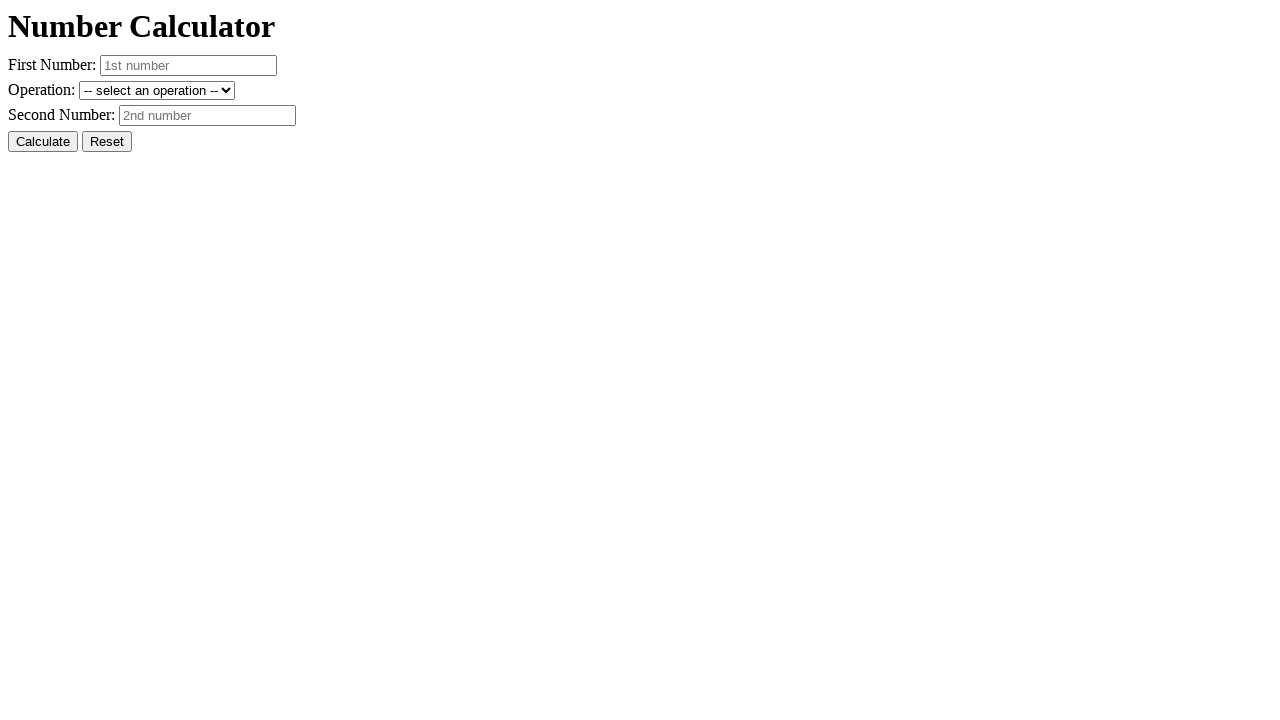

Clicked Reset button to clear previous values at (107, 142) on #resetButton
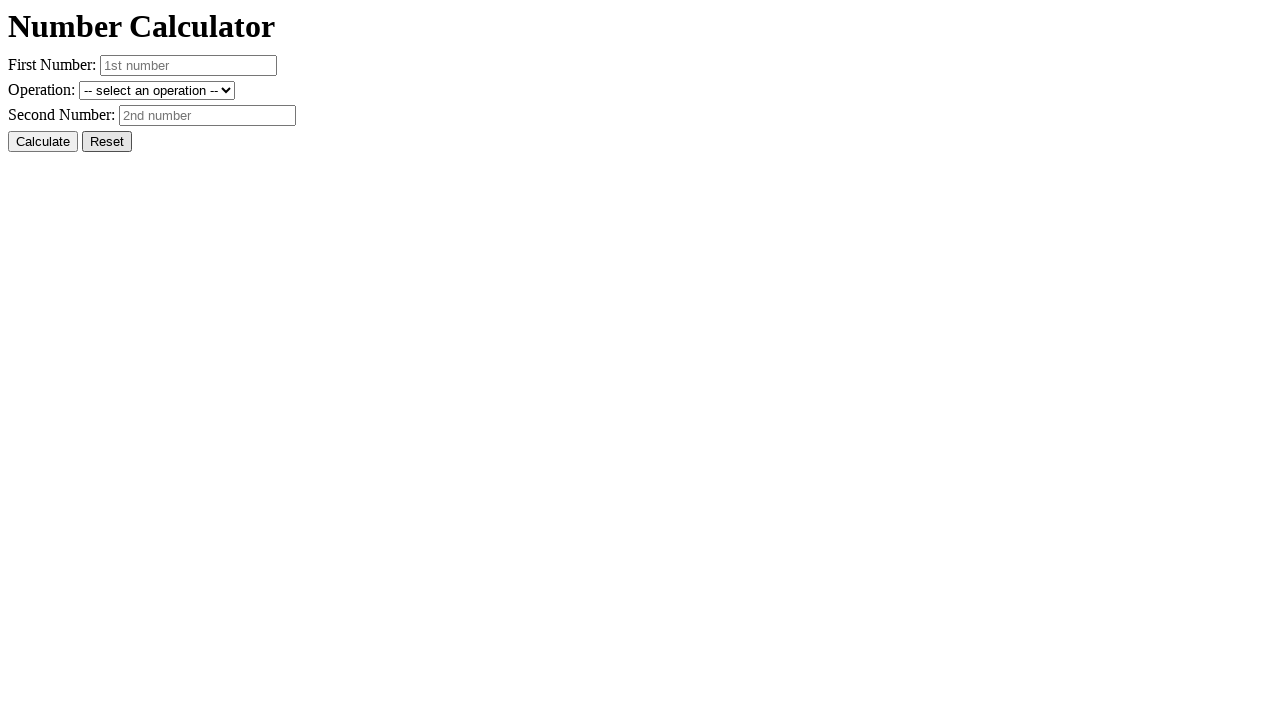

Entered first number: 5 on #number1
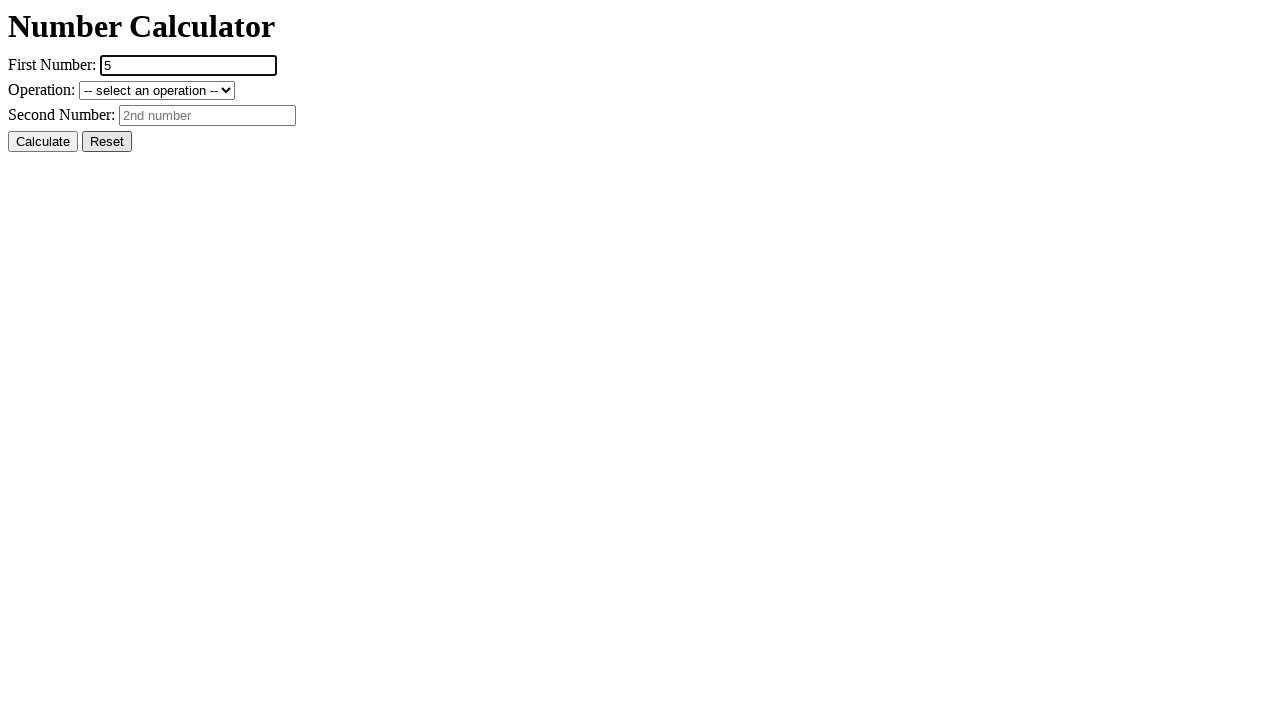

Entered second number: 10 on #number2
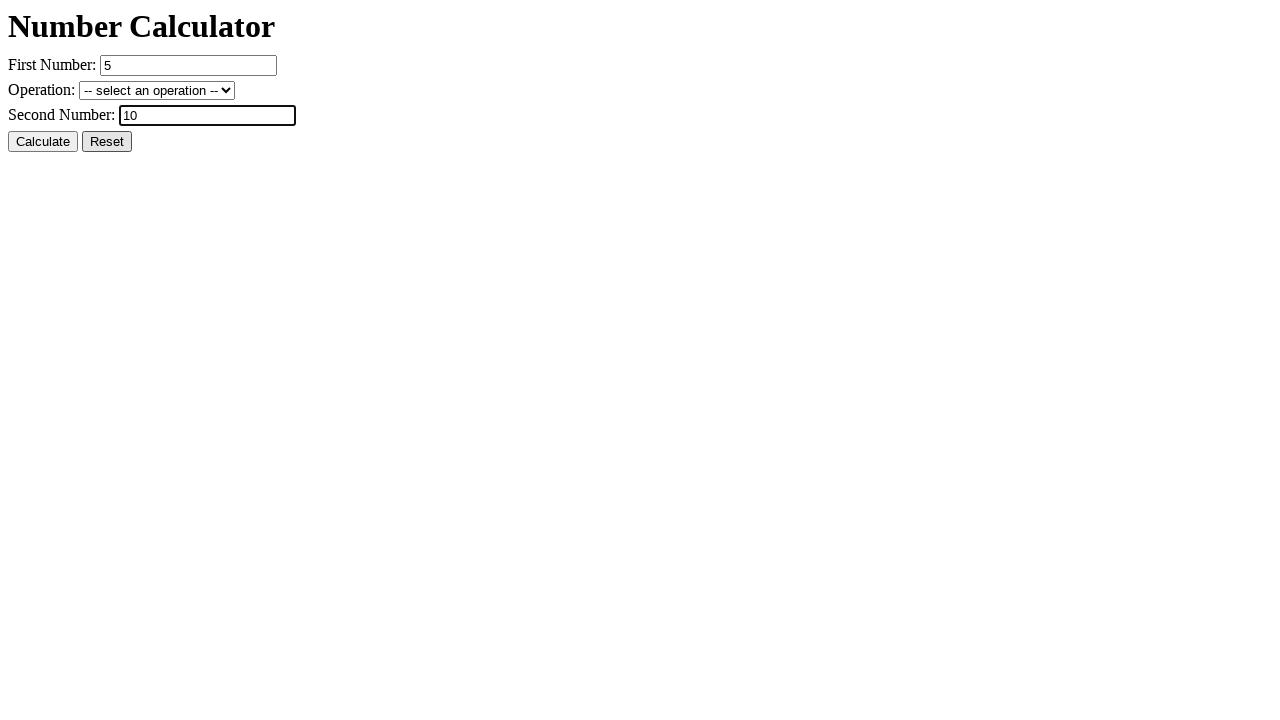

Selected addition operation on #operation
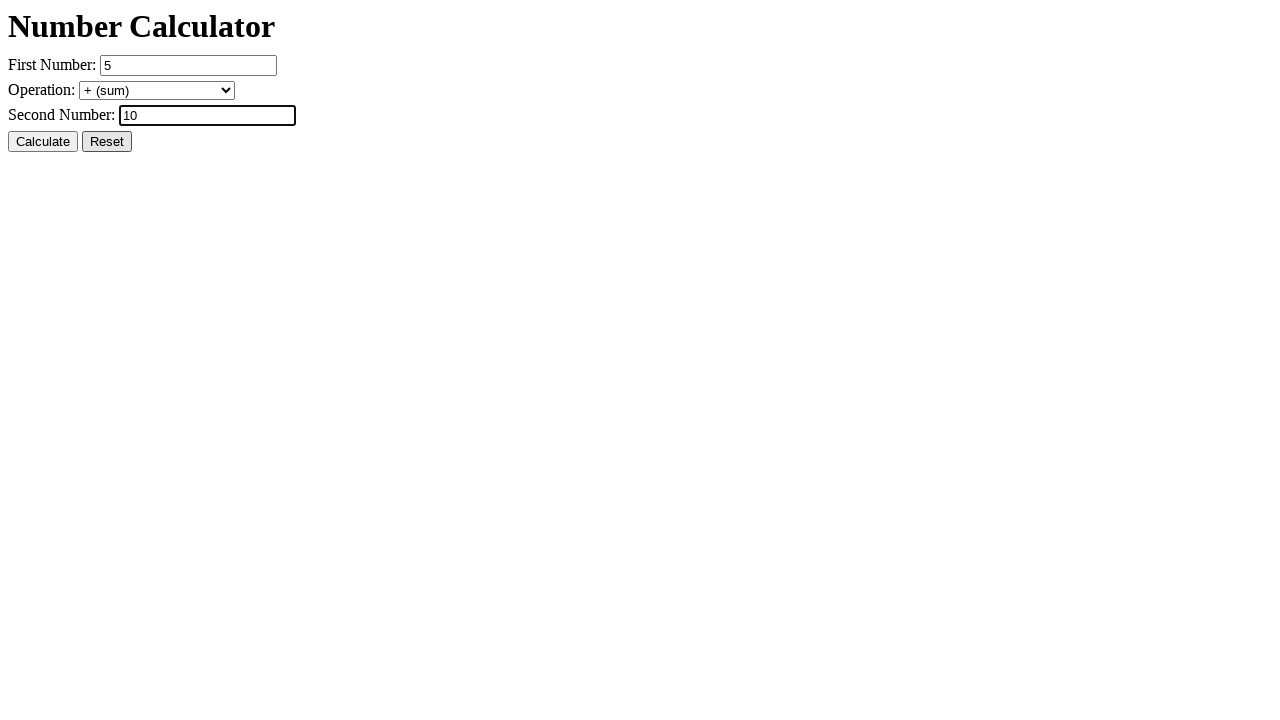

Clicked Calculate button at (43, 142) on #calcButton
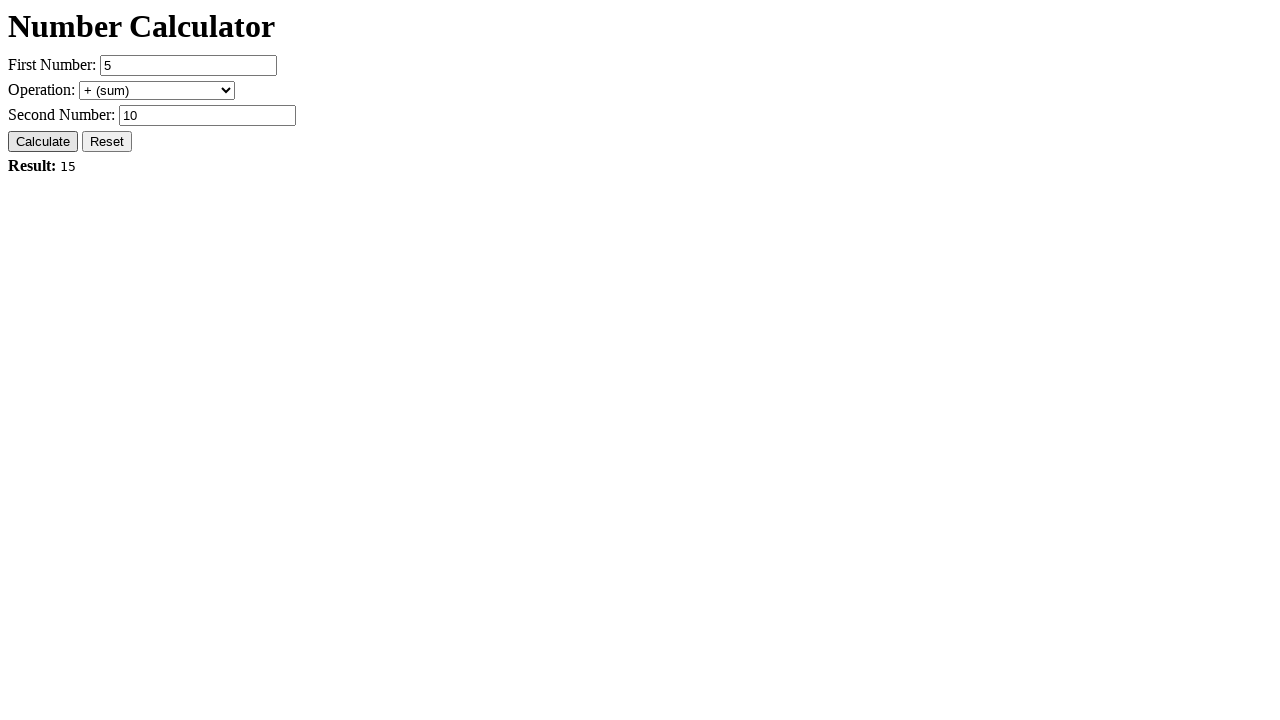

Result element appeared on page
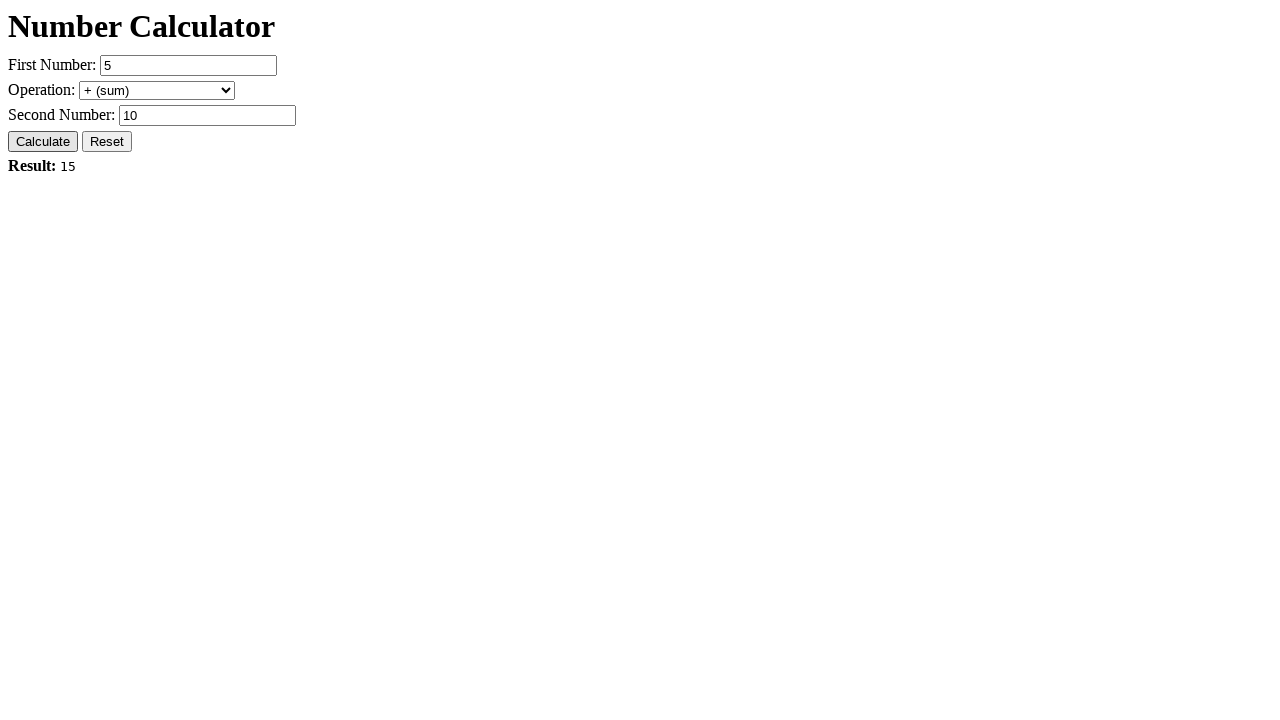

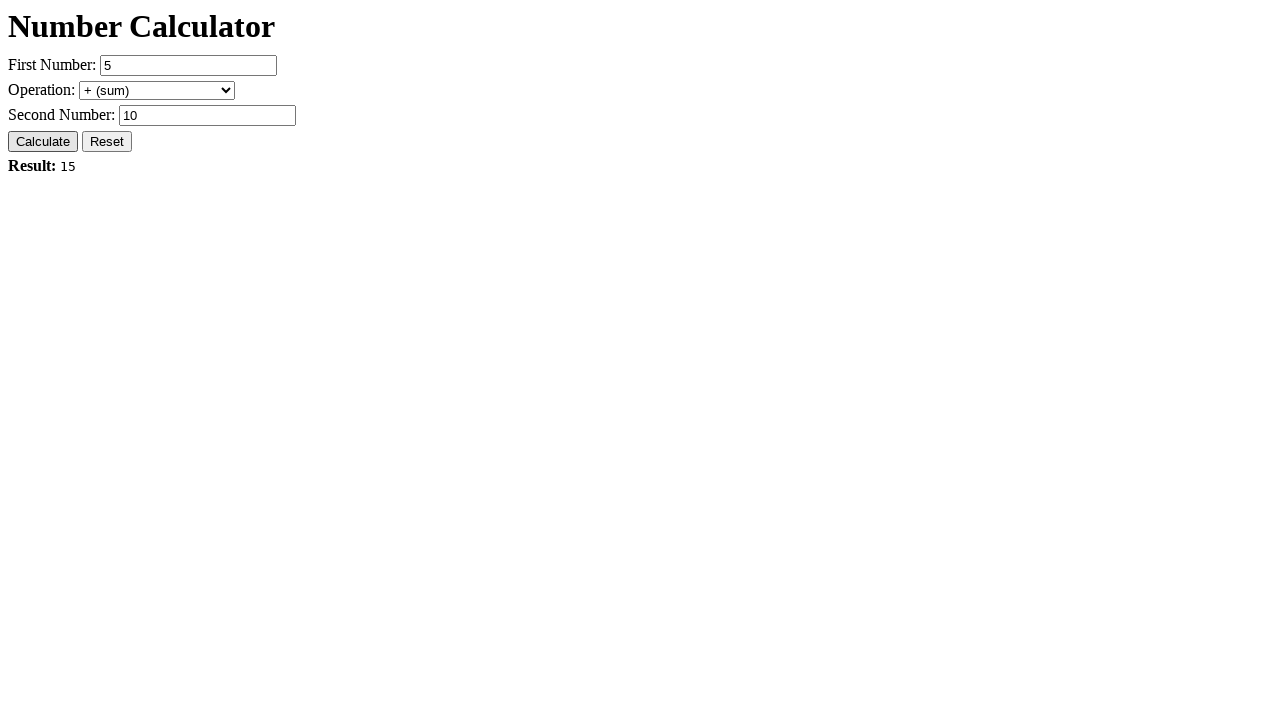